Tests static dropdown handling by selecting an option from a dropdown menu using visible text selection

Starting URL: https://rahulshettyacademy.com/AutomationPractice/

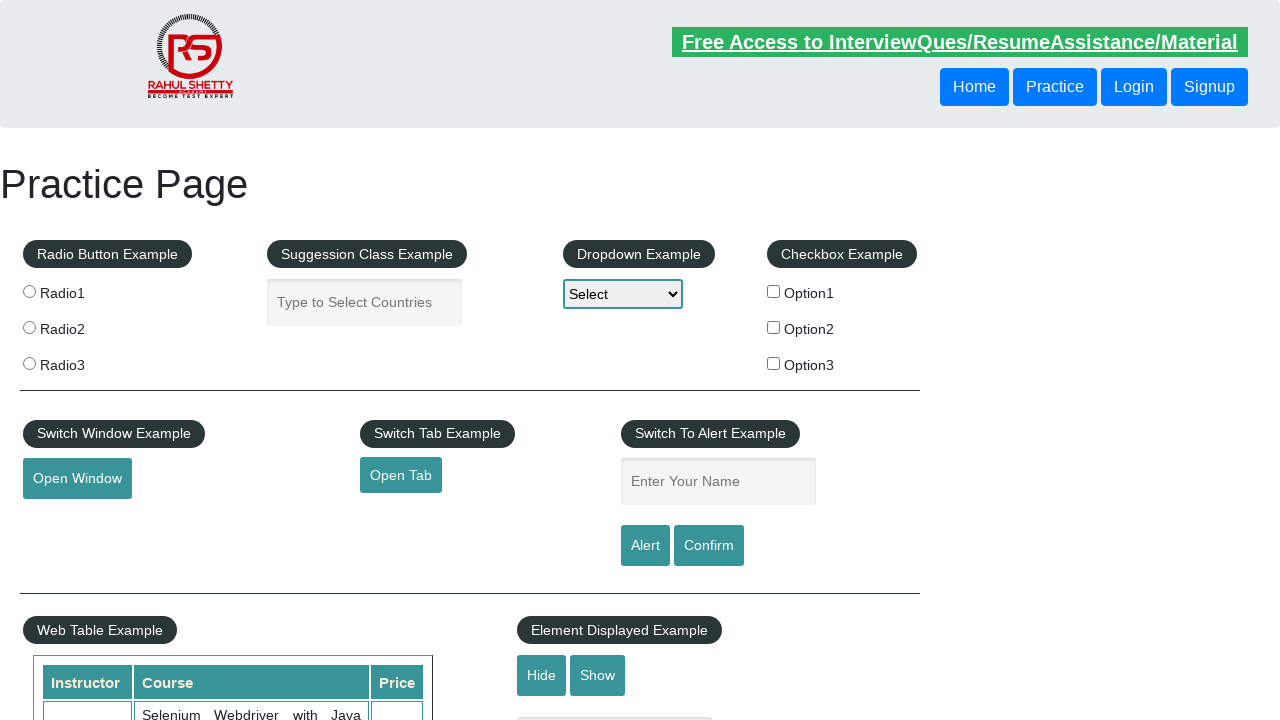

Navigated to AutomationPractice page
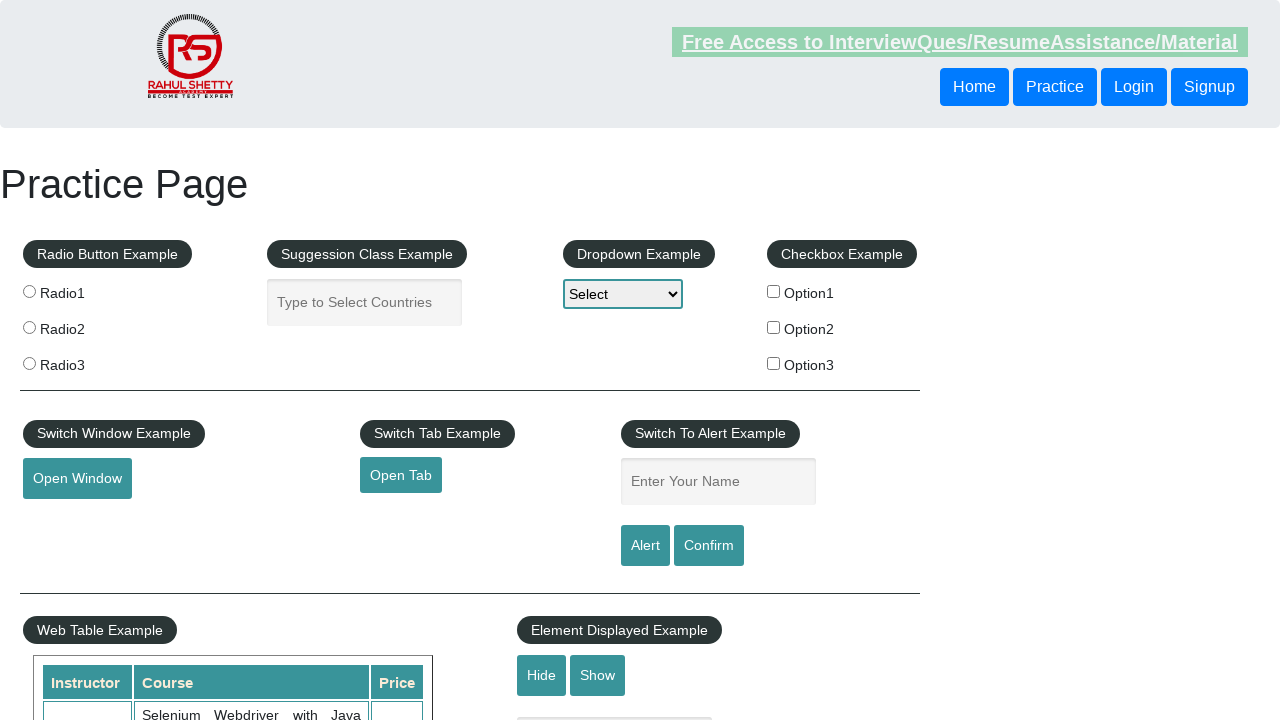

Selected 'Option3' from static dropdown menu on #dropdown-class-example
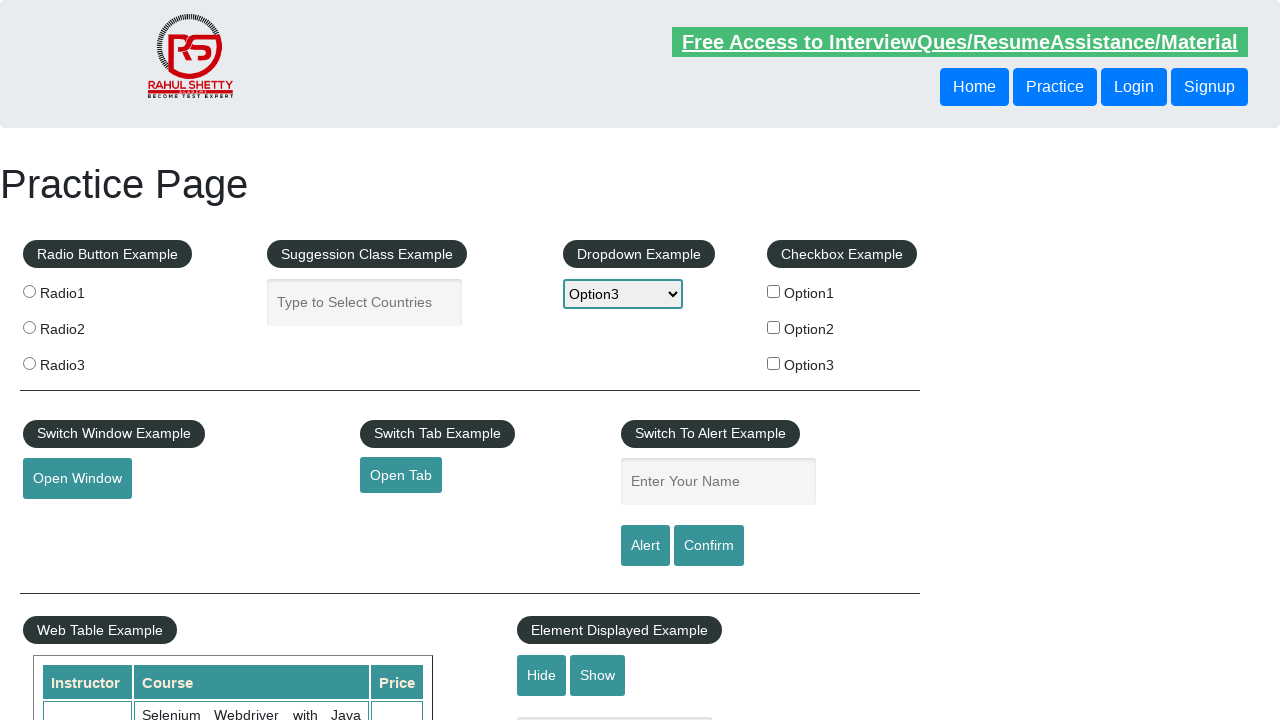

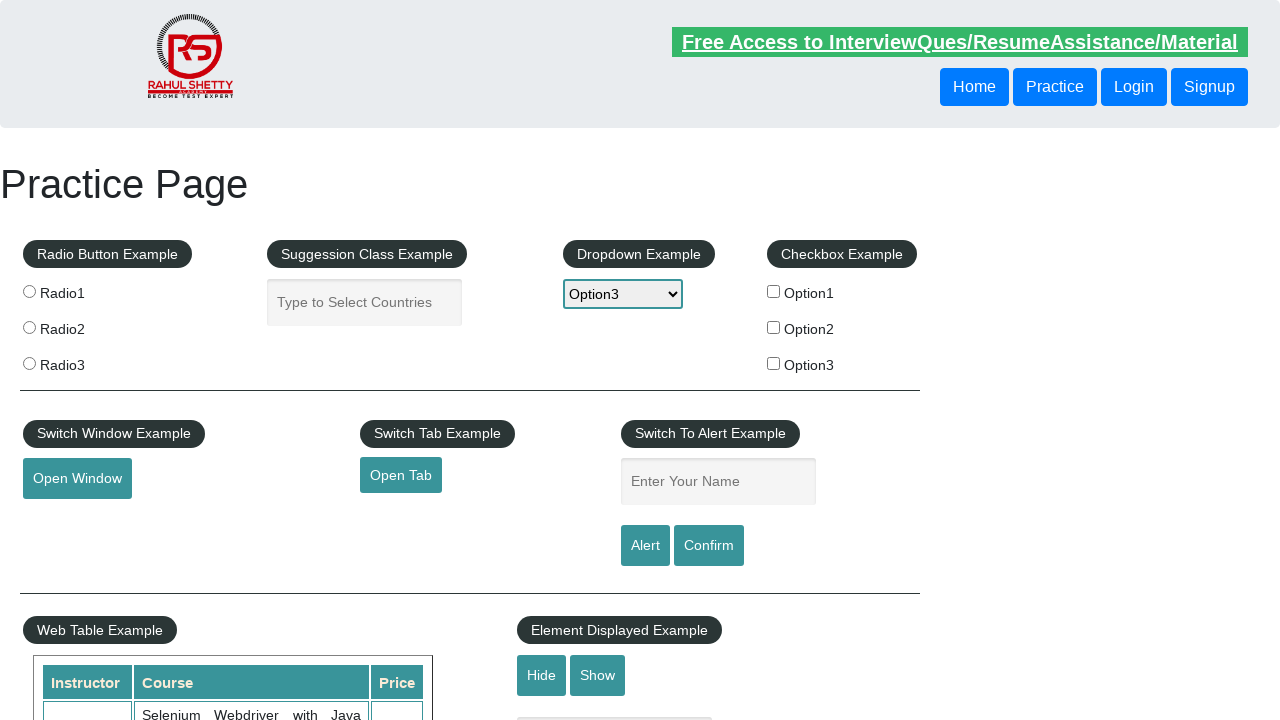